Tests mouse drawing functionality on a JavaScript paint application by drawing a square shape using mouse movements while holding the mouse button down.

Starting URL: https://paint.js.org/

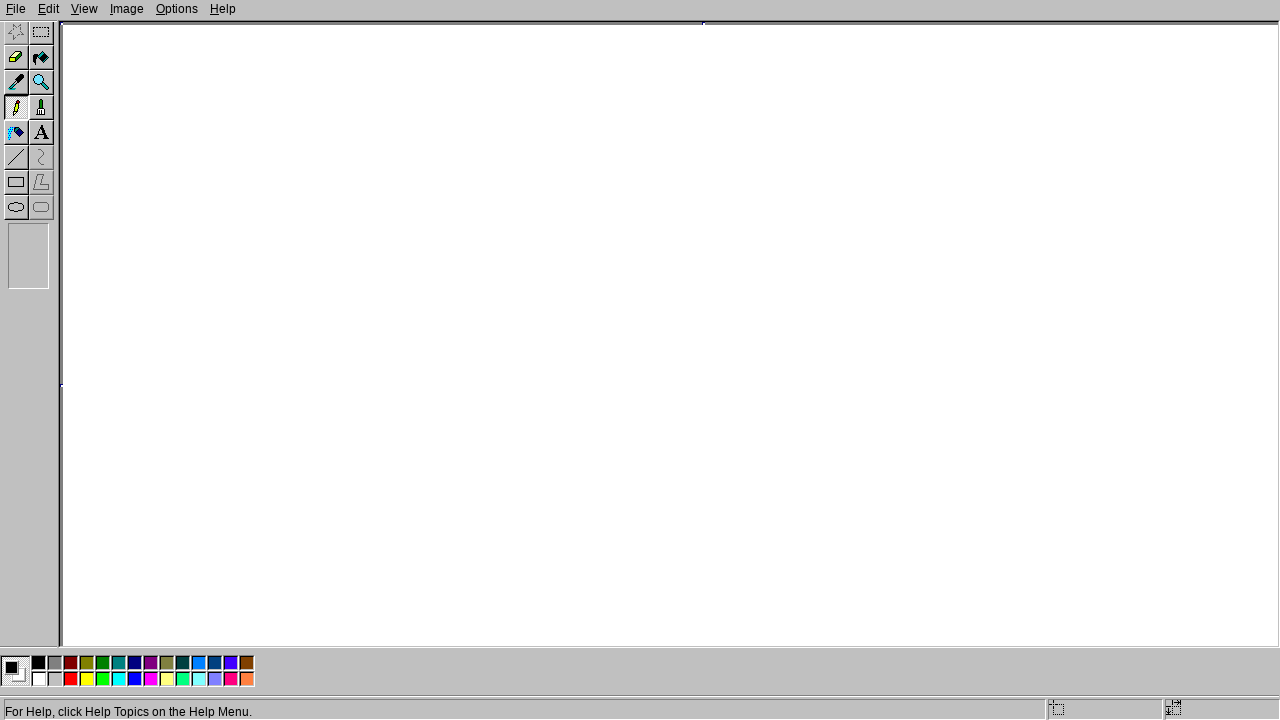

Moved mouse to starting position (200, 200) at (200, 200)
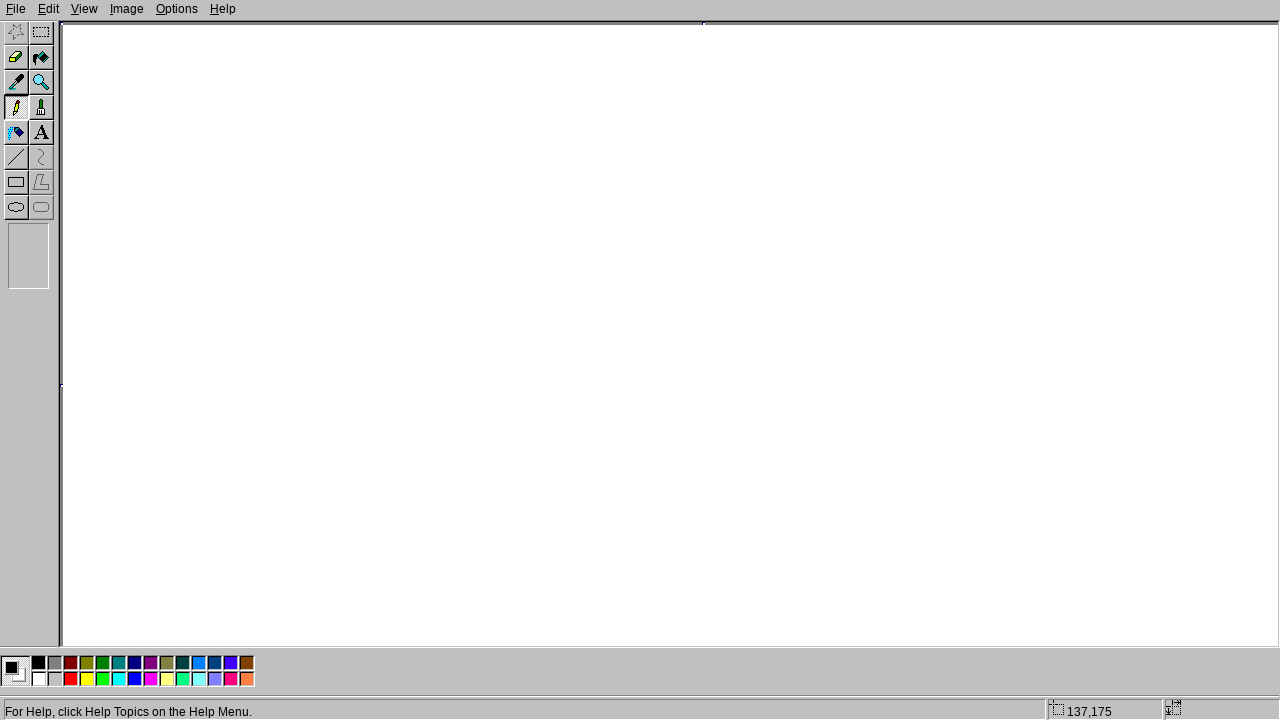

Pressed mouse button down to start drawing at (200, 200)
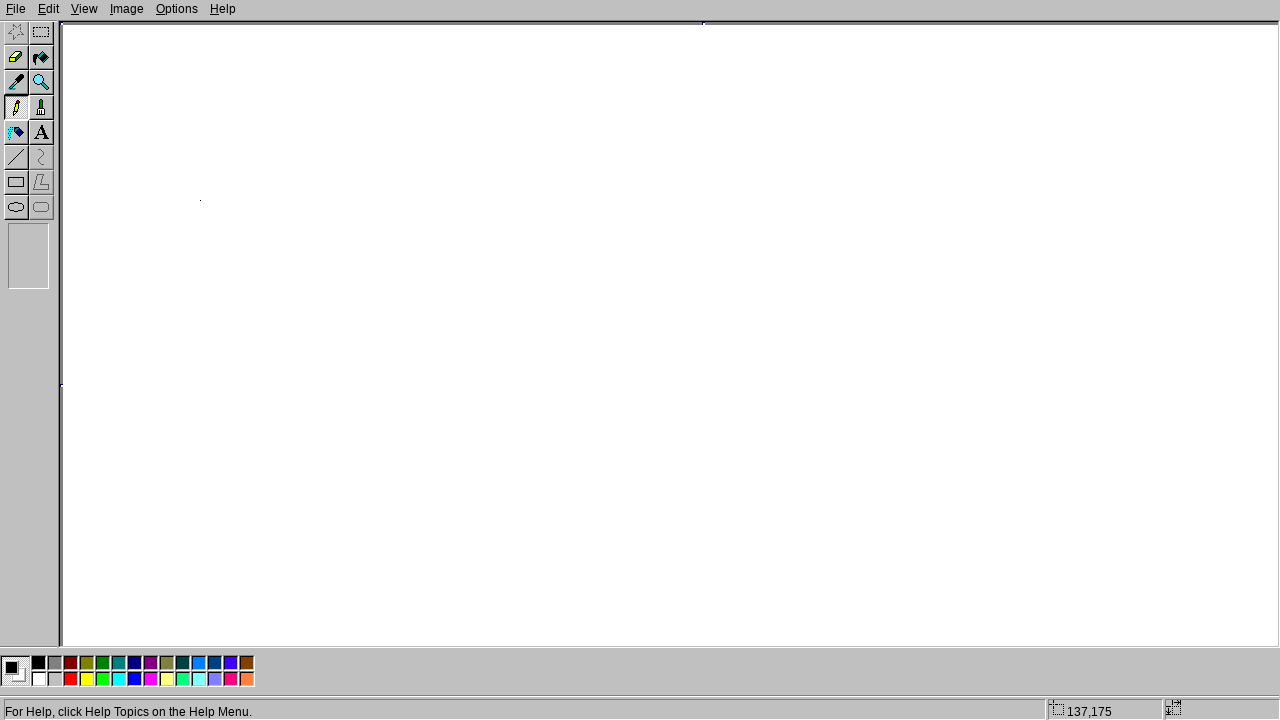

Drew right side of square by moving to (400, 200) at (400, 200)
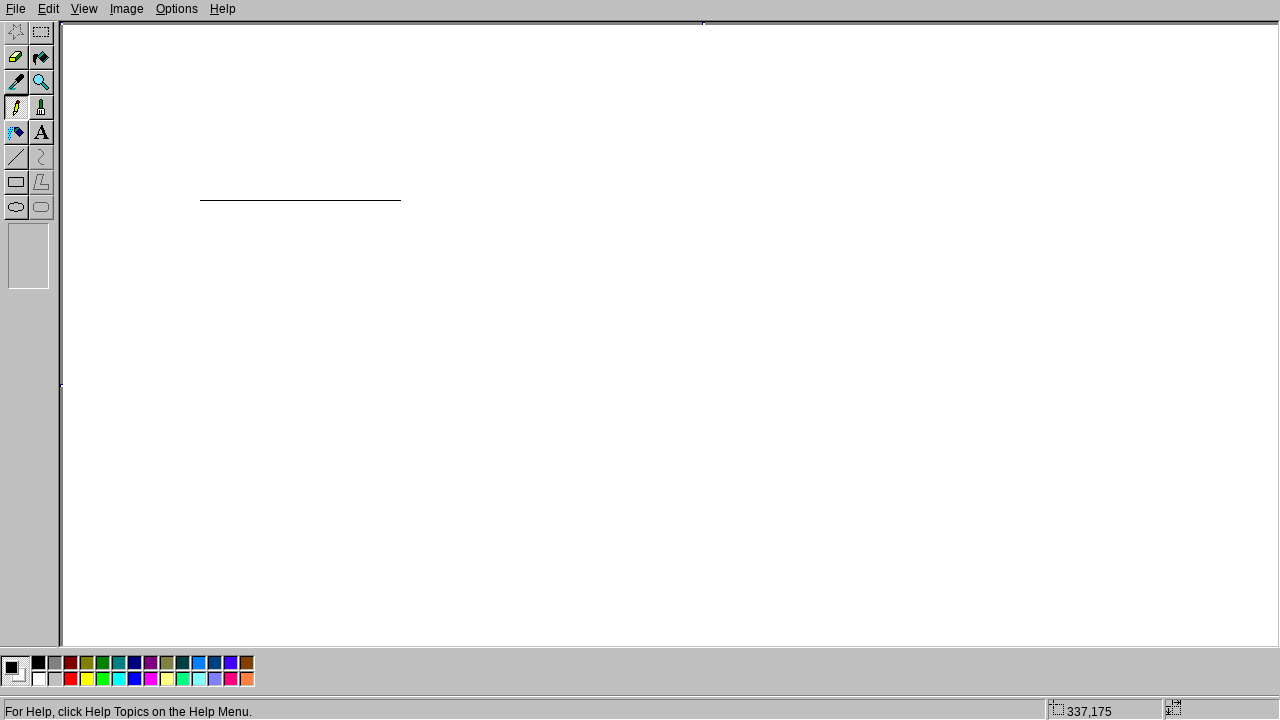

Drew bottom side of square by moving to (400, 400) at (400, 400)
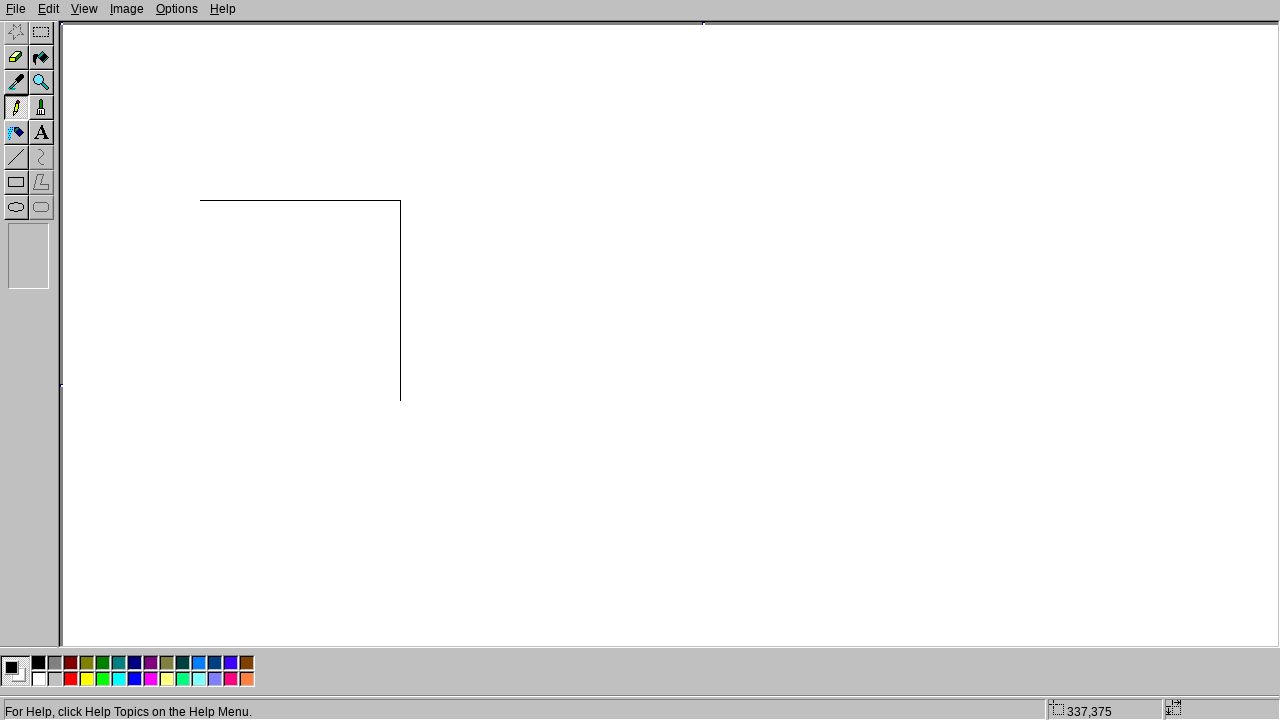

Drew left side of square by moving to (200, 400) at (200, 400)
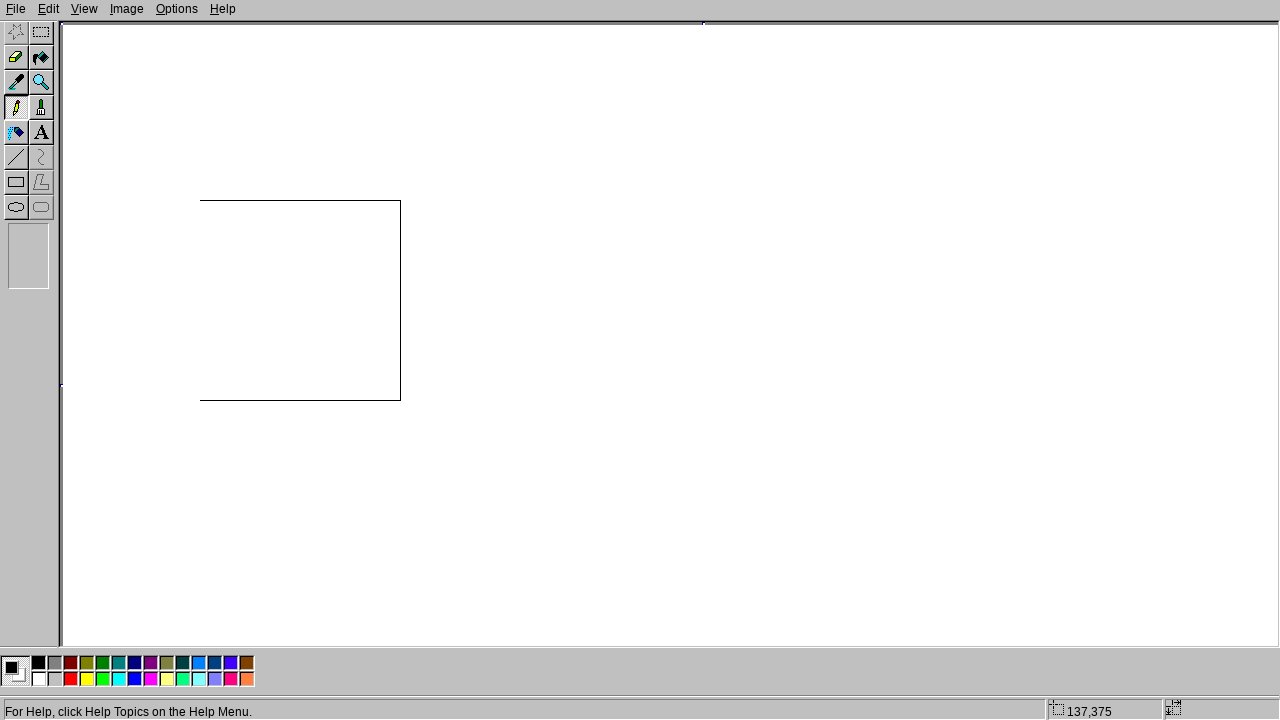

Drew top side back to starting point (200, 200) at (200, 200)
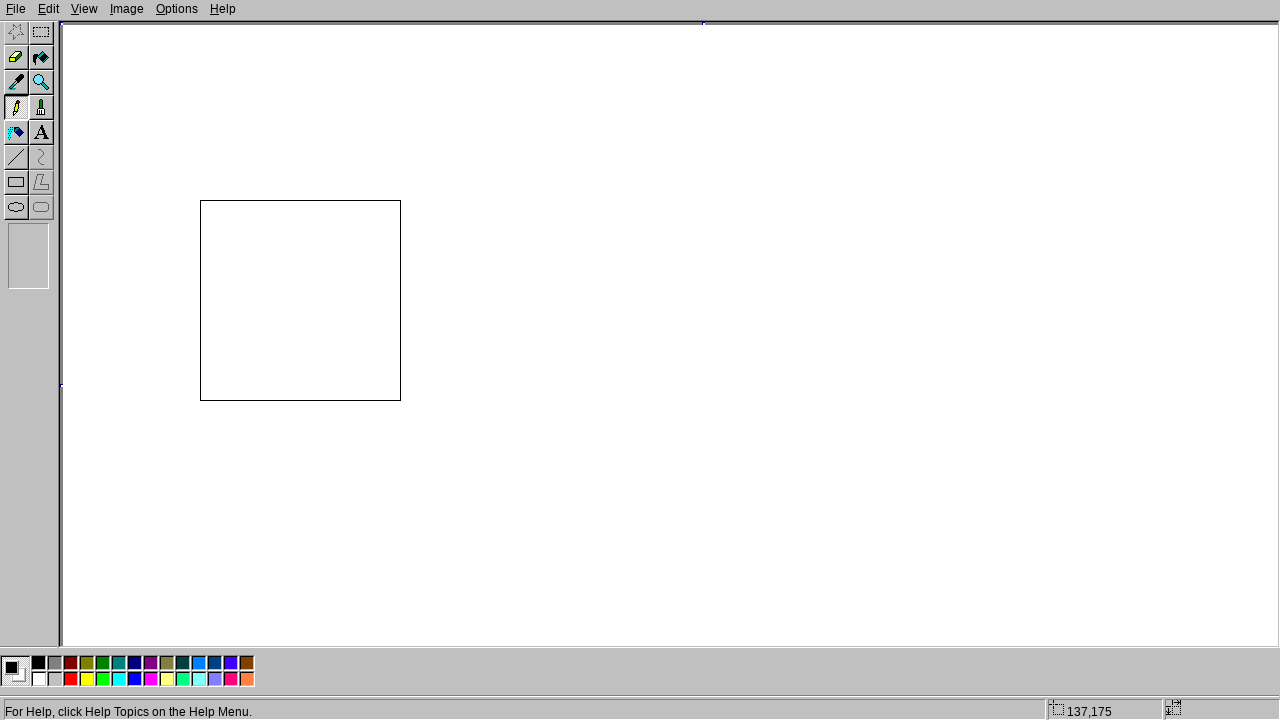

Released mouse button to complete square drawing at (200, 200)
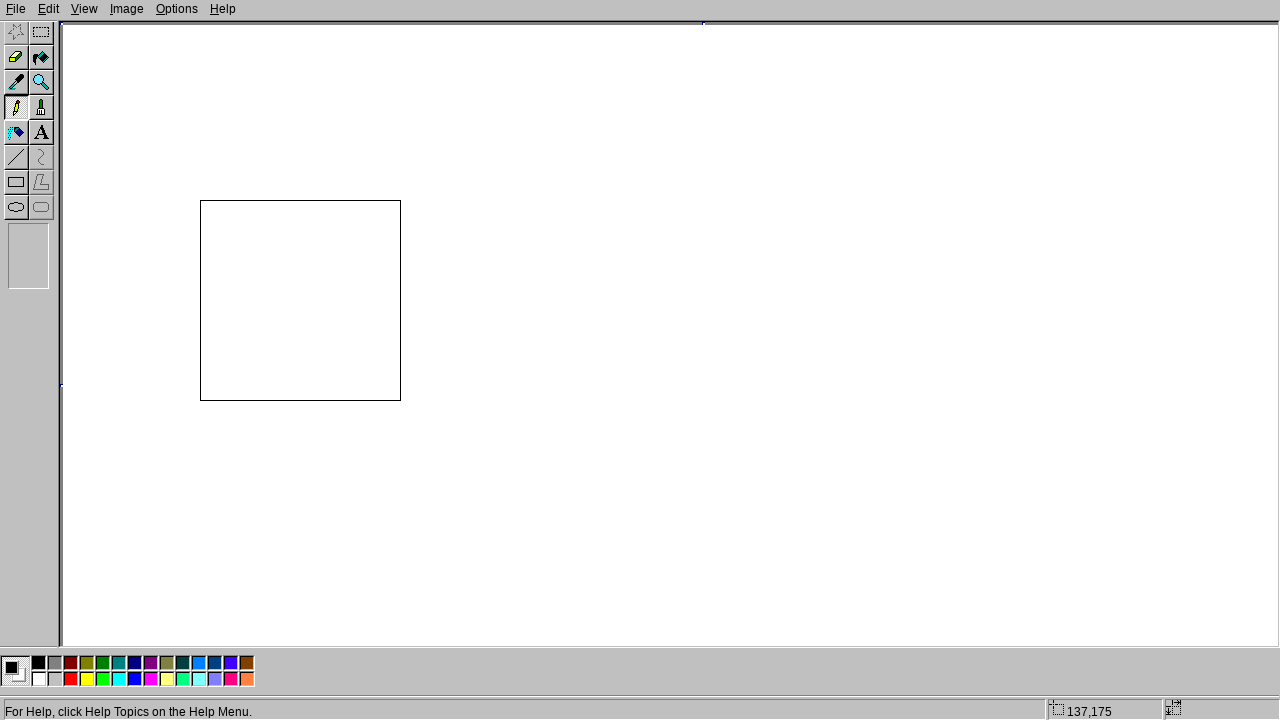

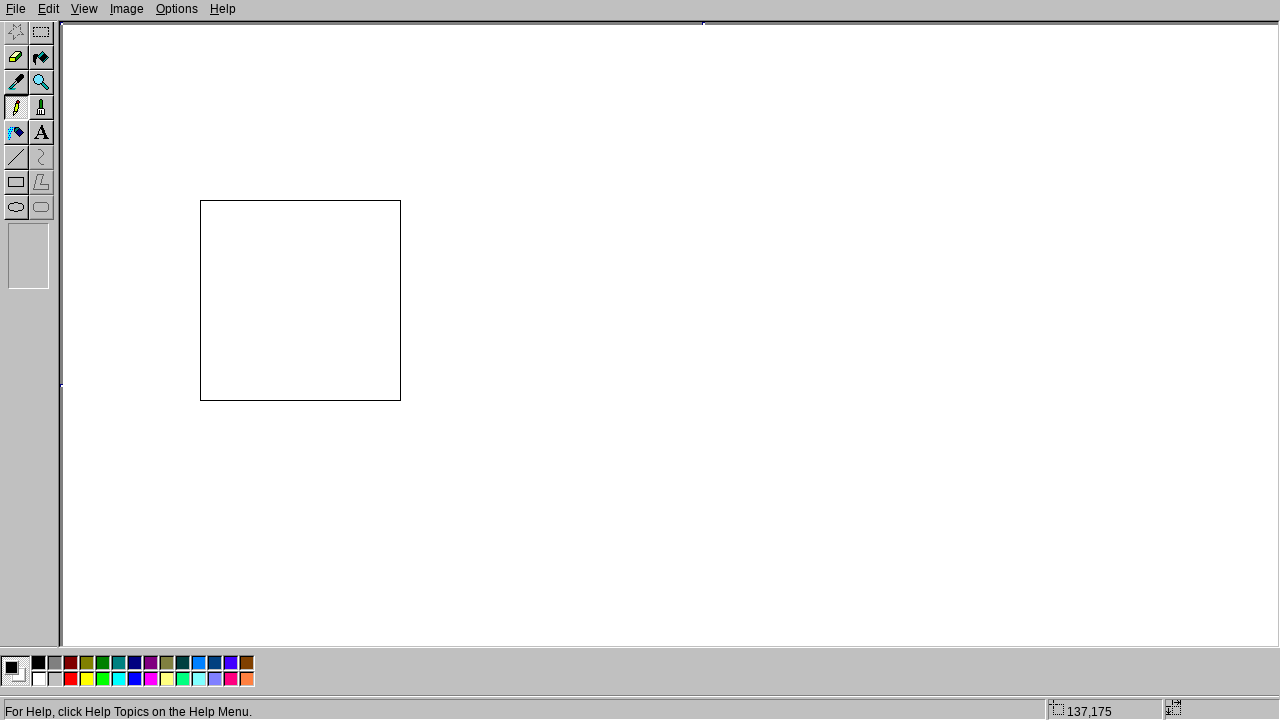